Navigates to a website and waits for the page to load, then verifies that anchor links are present on the page.

Starting URL: http://www.zlti.com

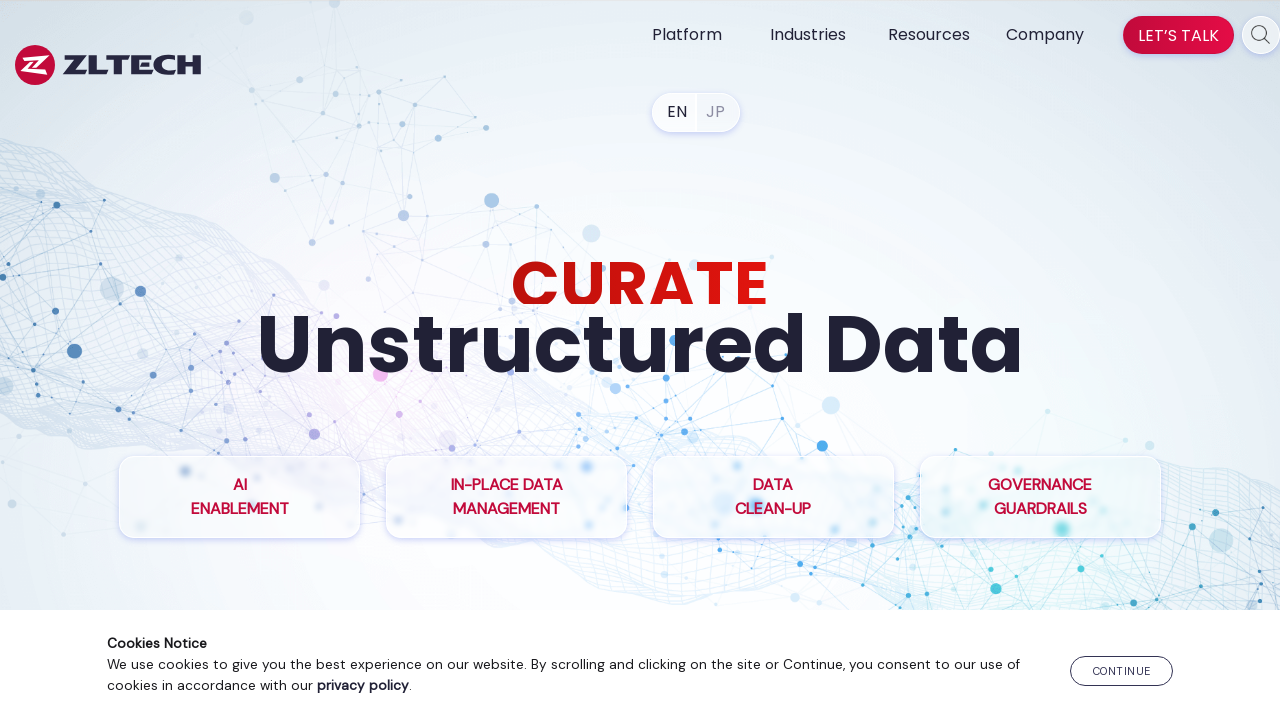

Navigated to http://www.zlti.com
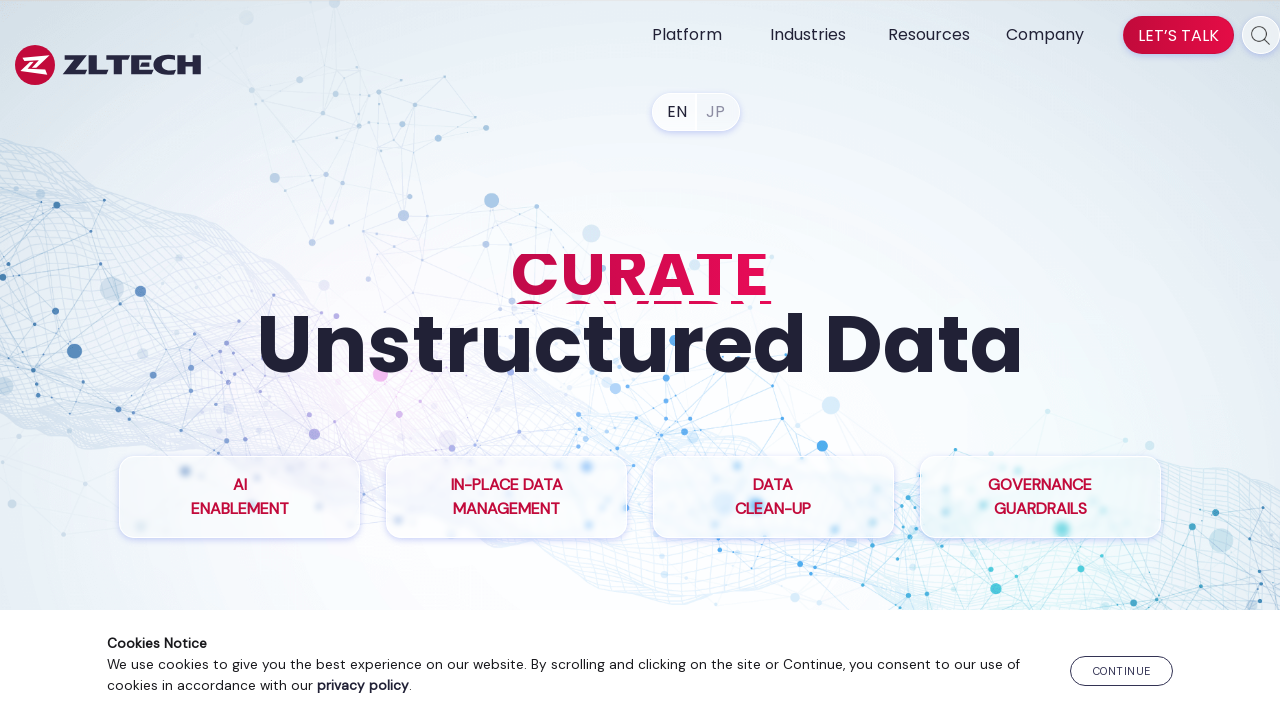

Page fully loaded and network idle
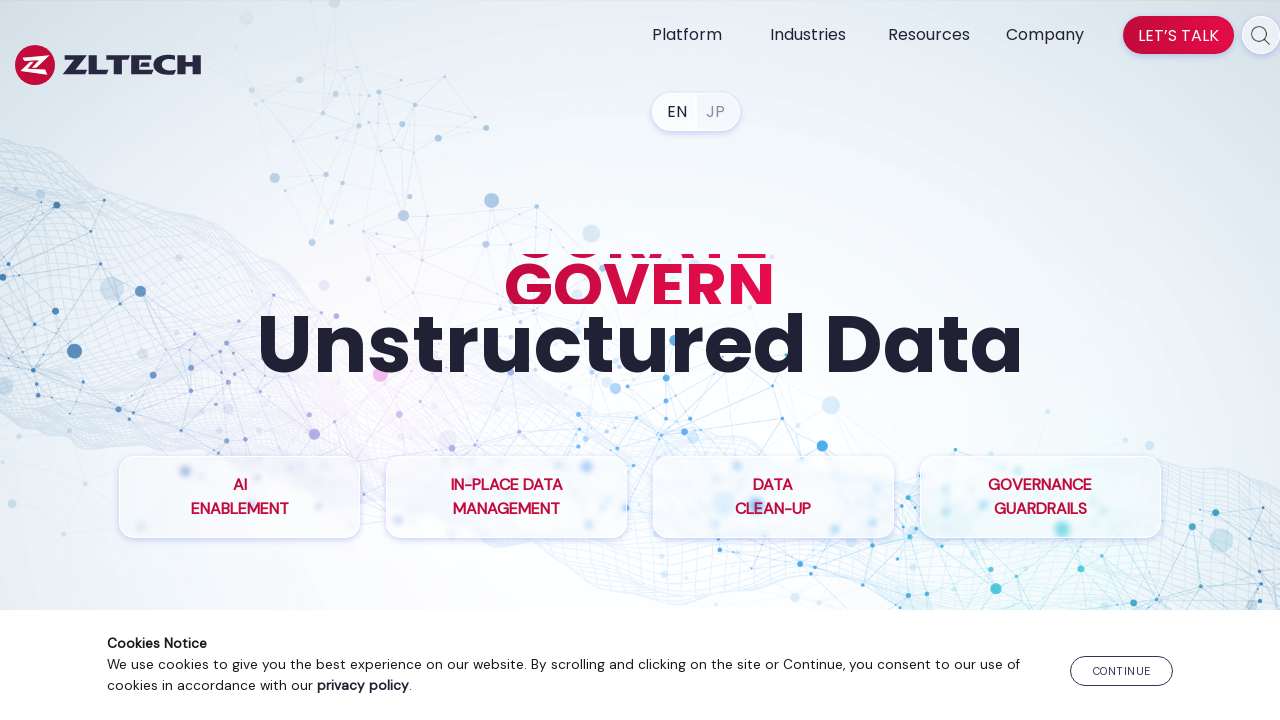

Anchor links are present on the page
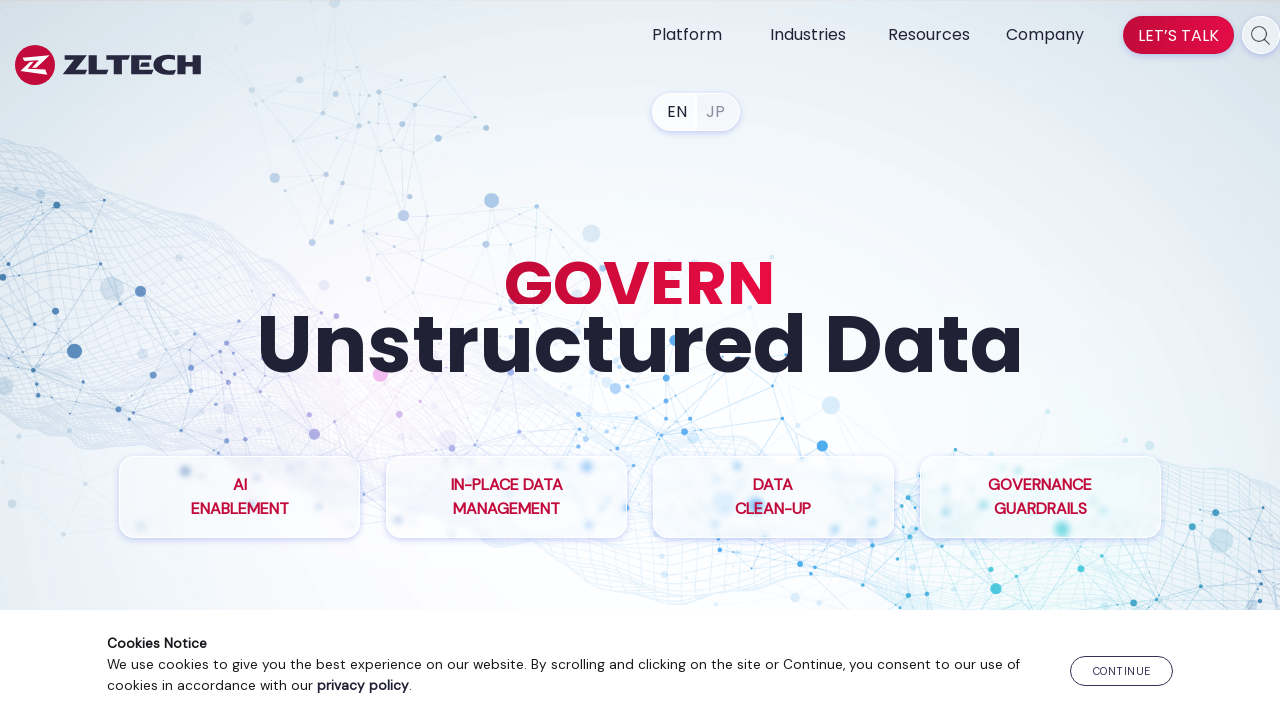

Retrieved all anchor links from page (count: 79)
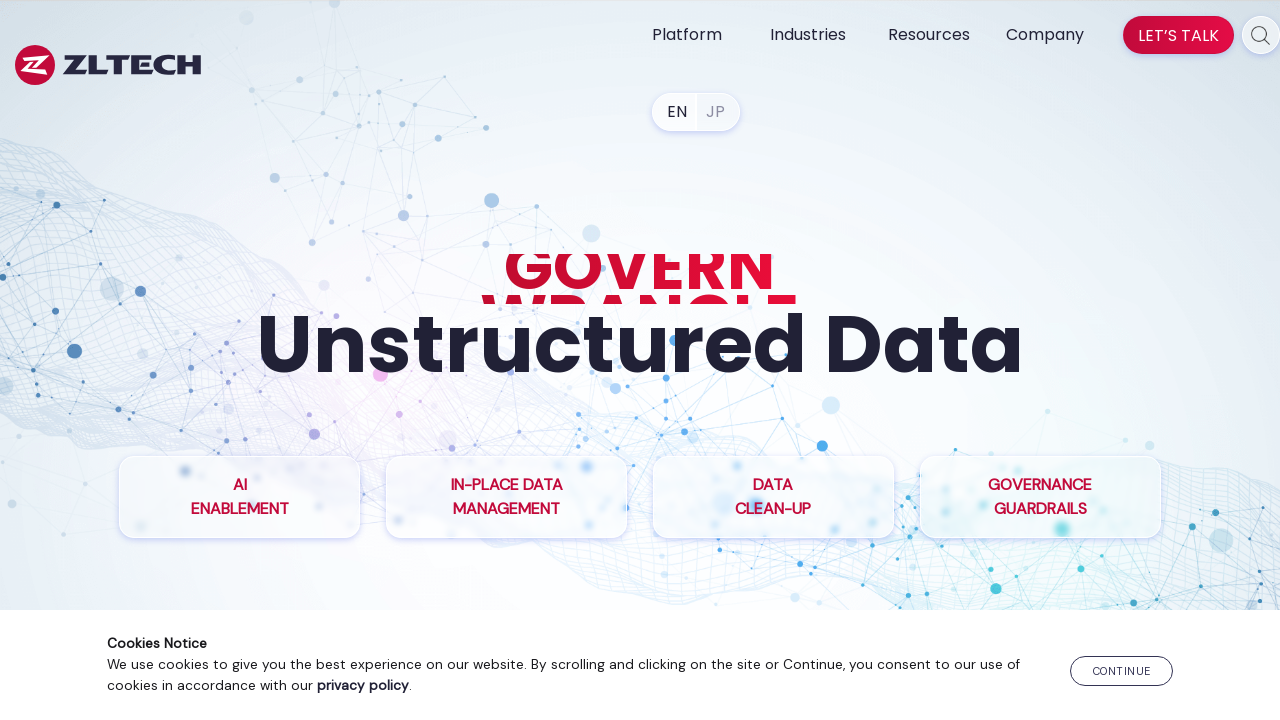

Verified that anchor links are present on the page
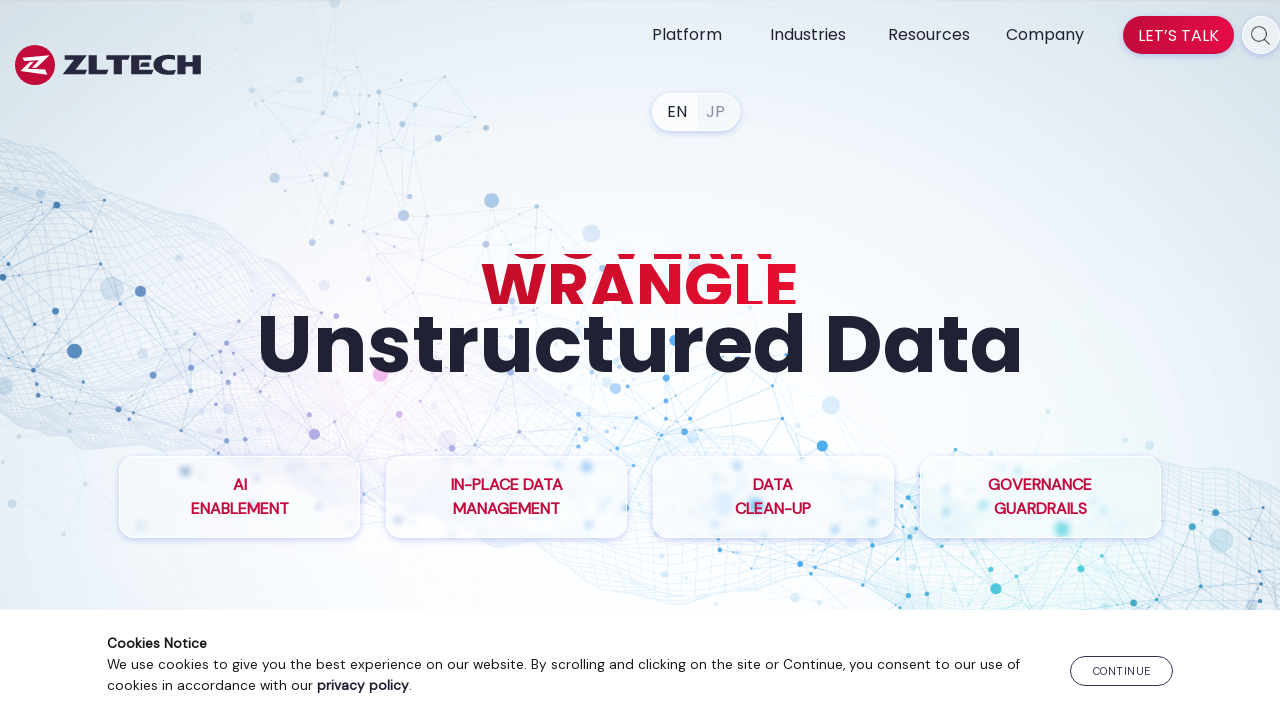

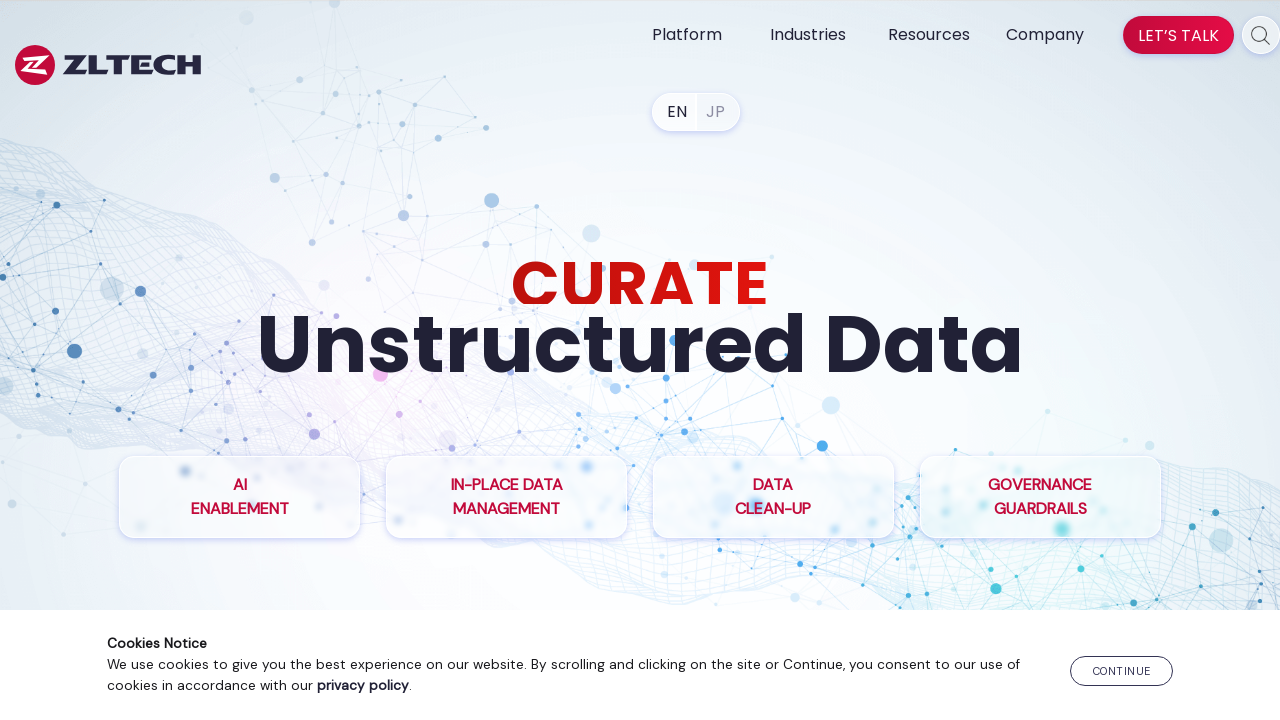